Tests radio button handling by clicking on the "Hockey" radio button and verifying it becomes selected

Starting URL: https://practice.cydeo.com/radio_buttons

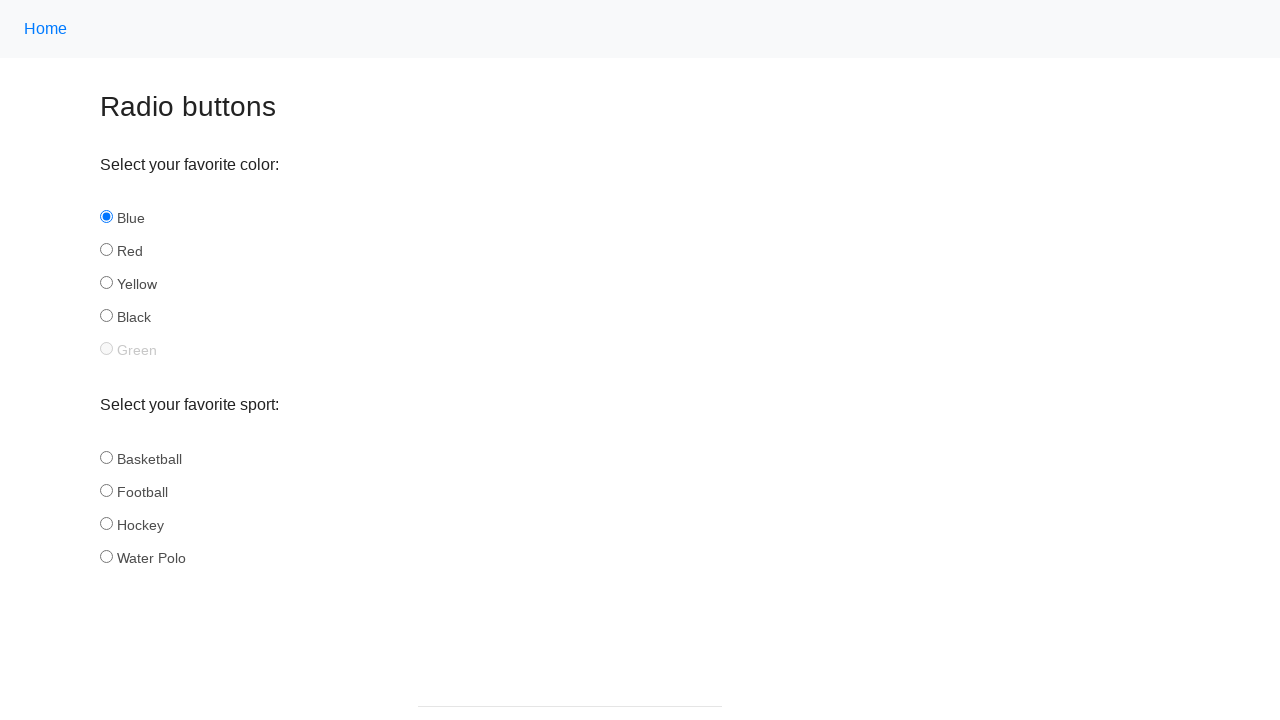

Navigated to radio buttons practice page
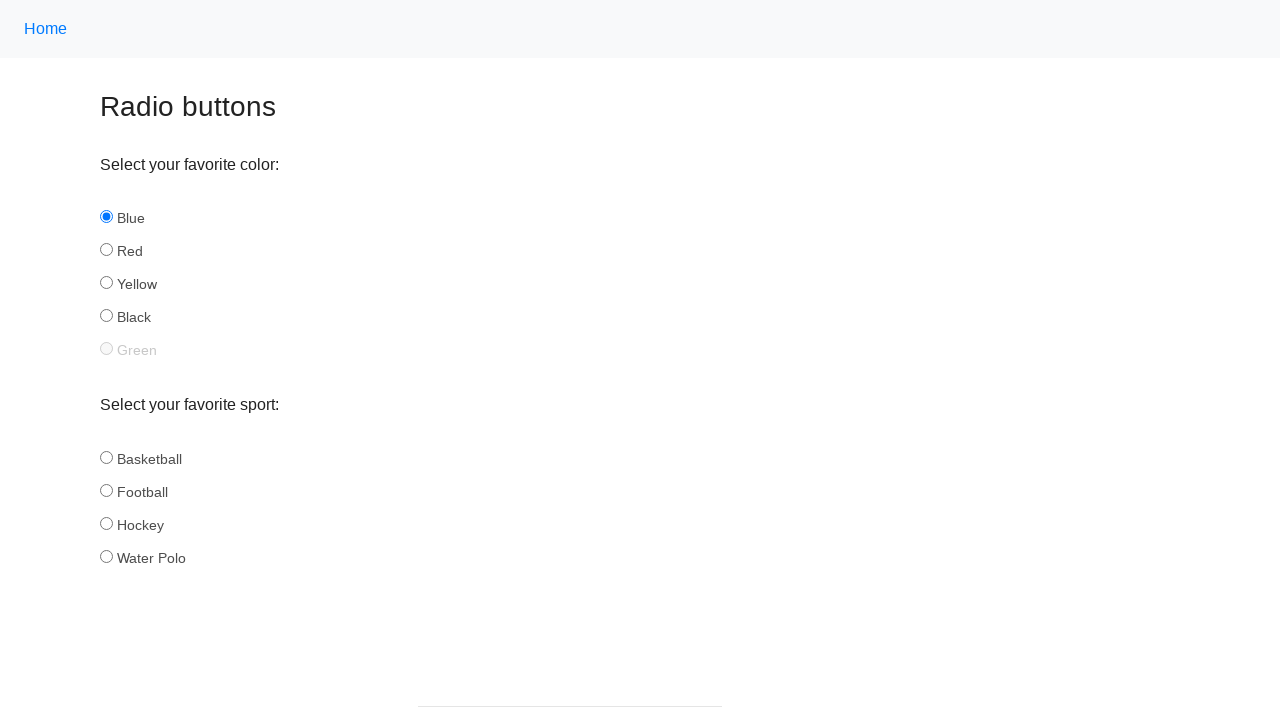

Clicked on the Hockey radio button at (106, 523) on input#hockey
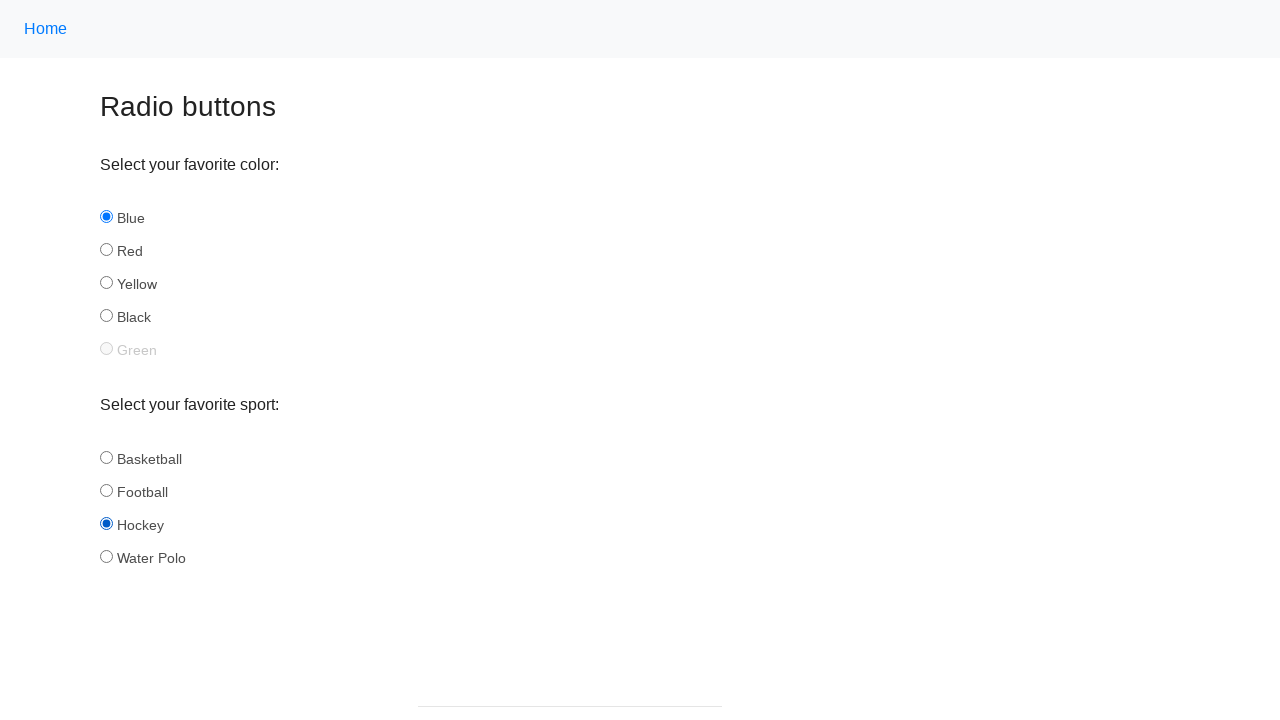

Verified that the Hockey radio button is selected
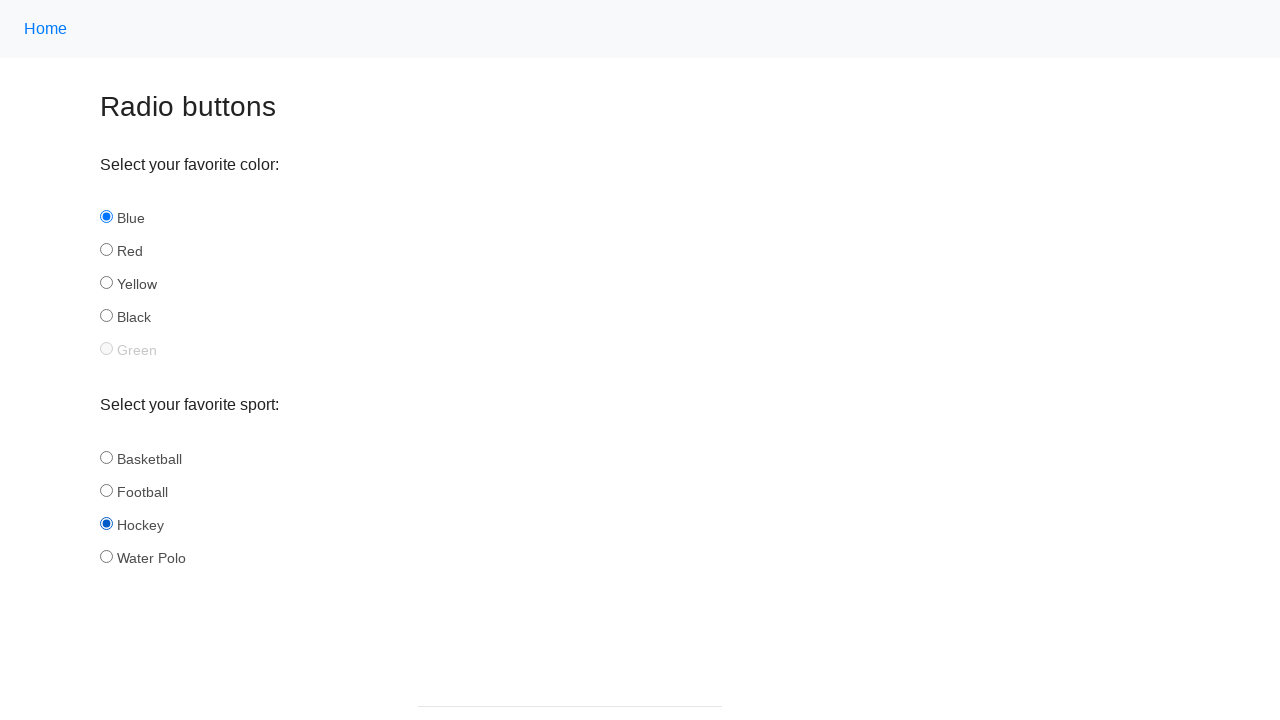

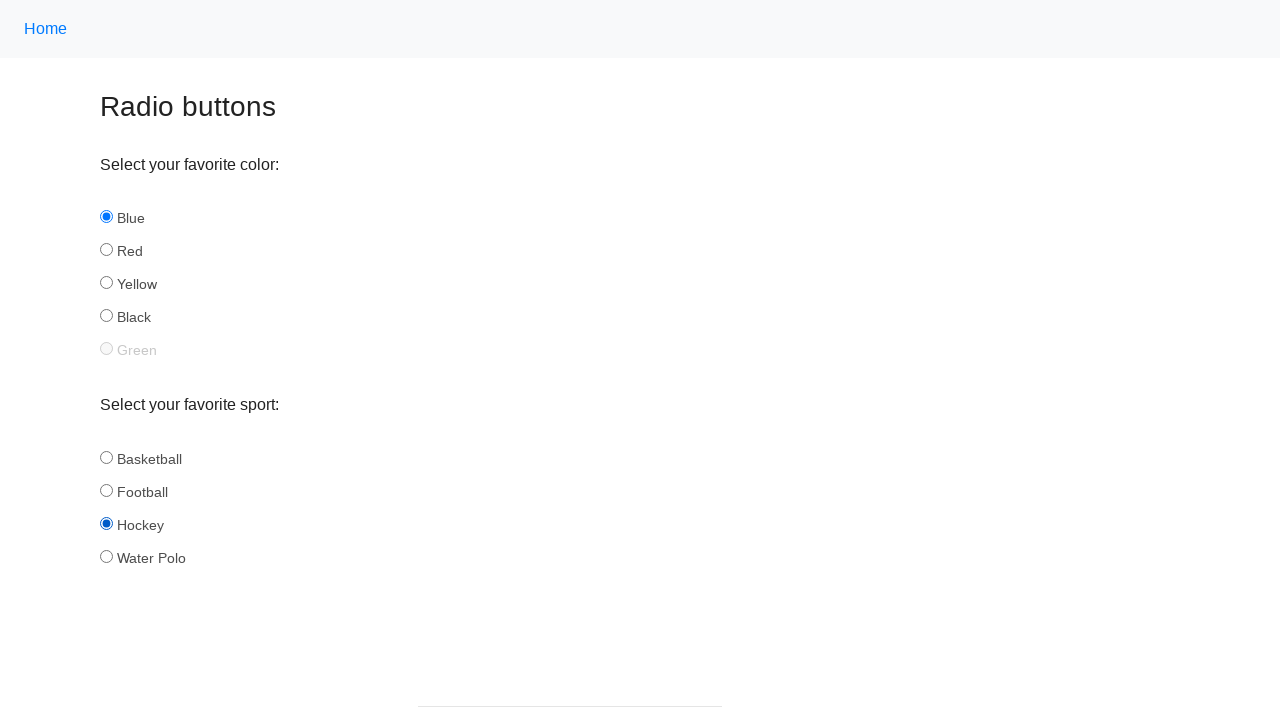